Tests Python.org search functionality by entering "pycon" as a search query, submitting the search, and verifying results are displayed

Starting URL: http://www.python.org

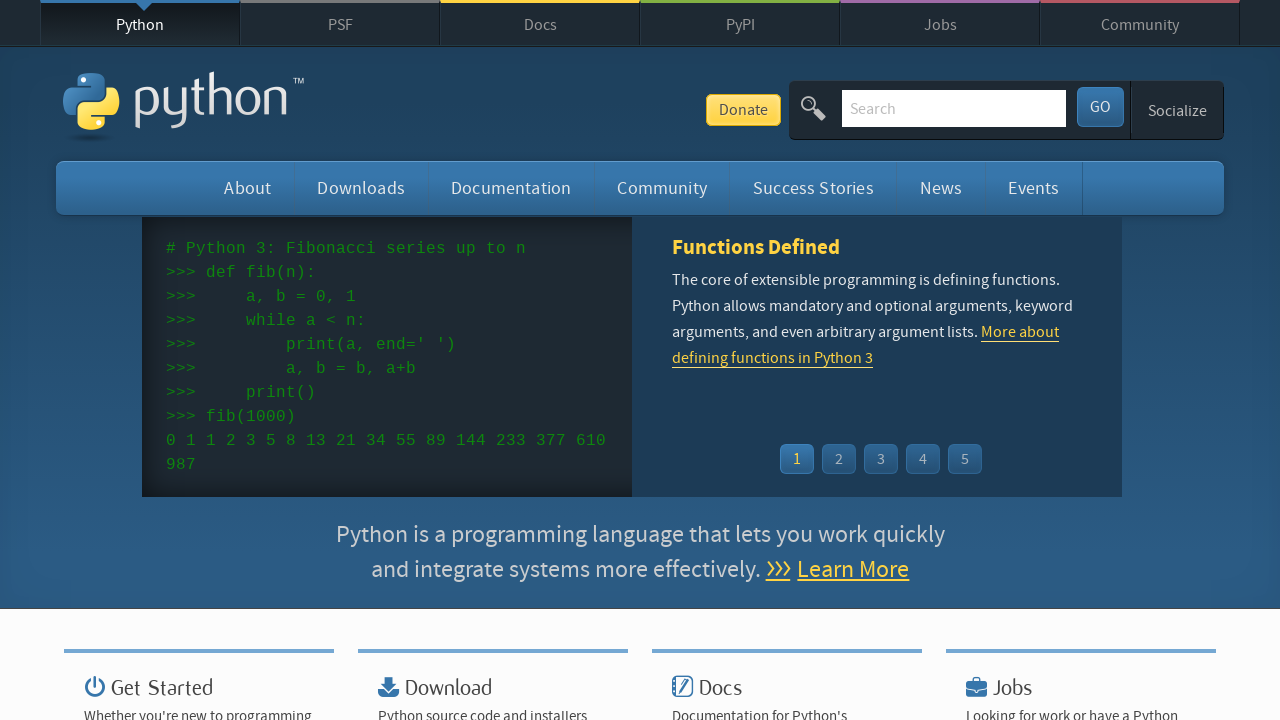

Verified page title contains 'Python'
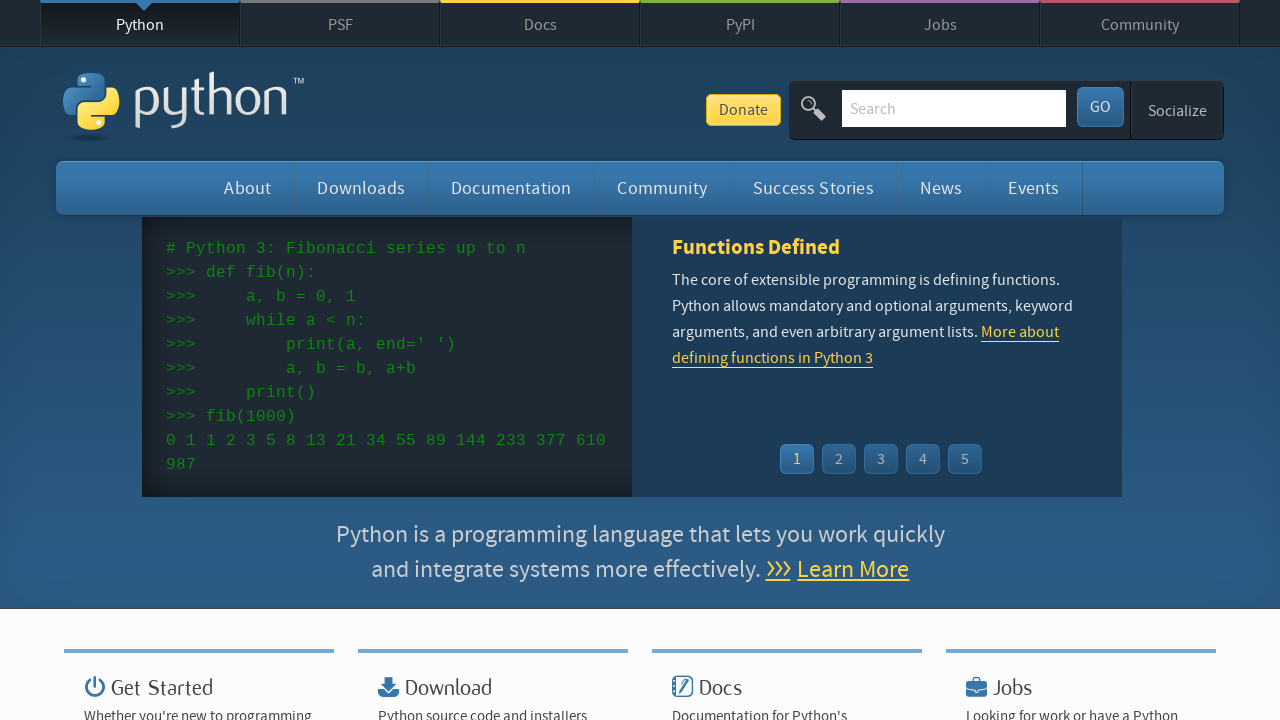

Cleared search input field on input[name='q']
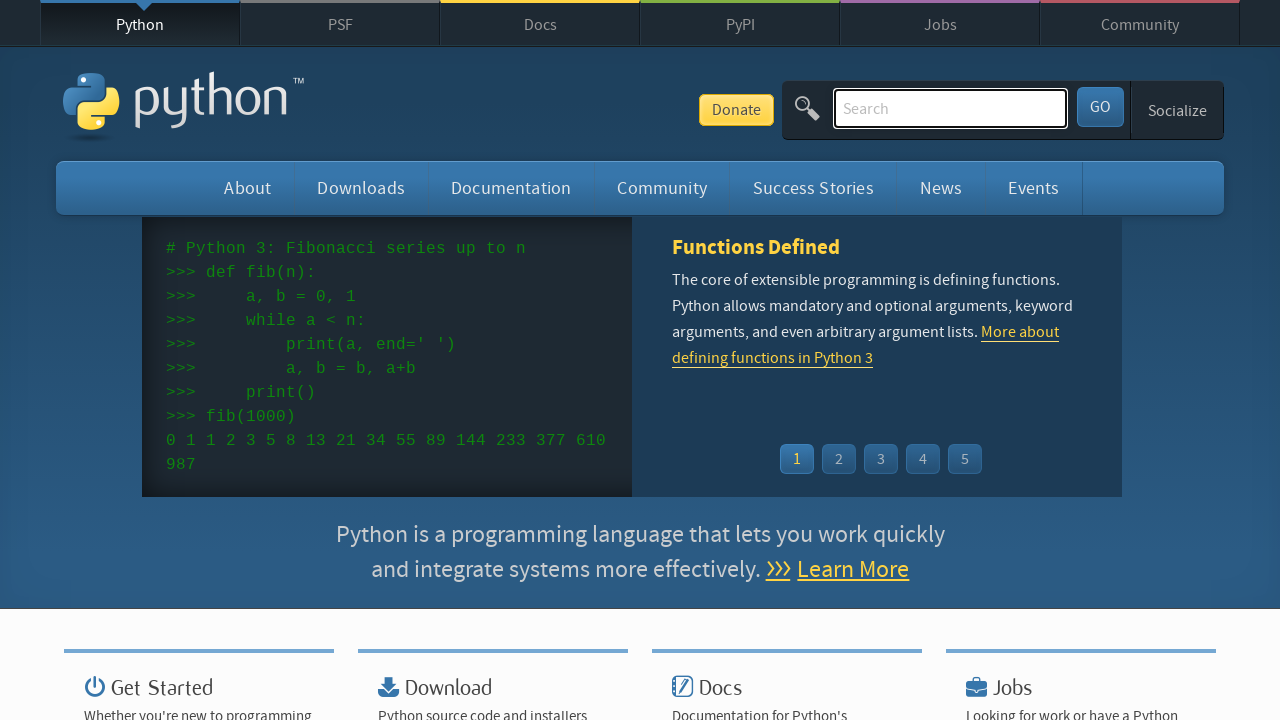

Entered 'pycon' in search field on input[name='q']
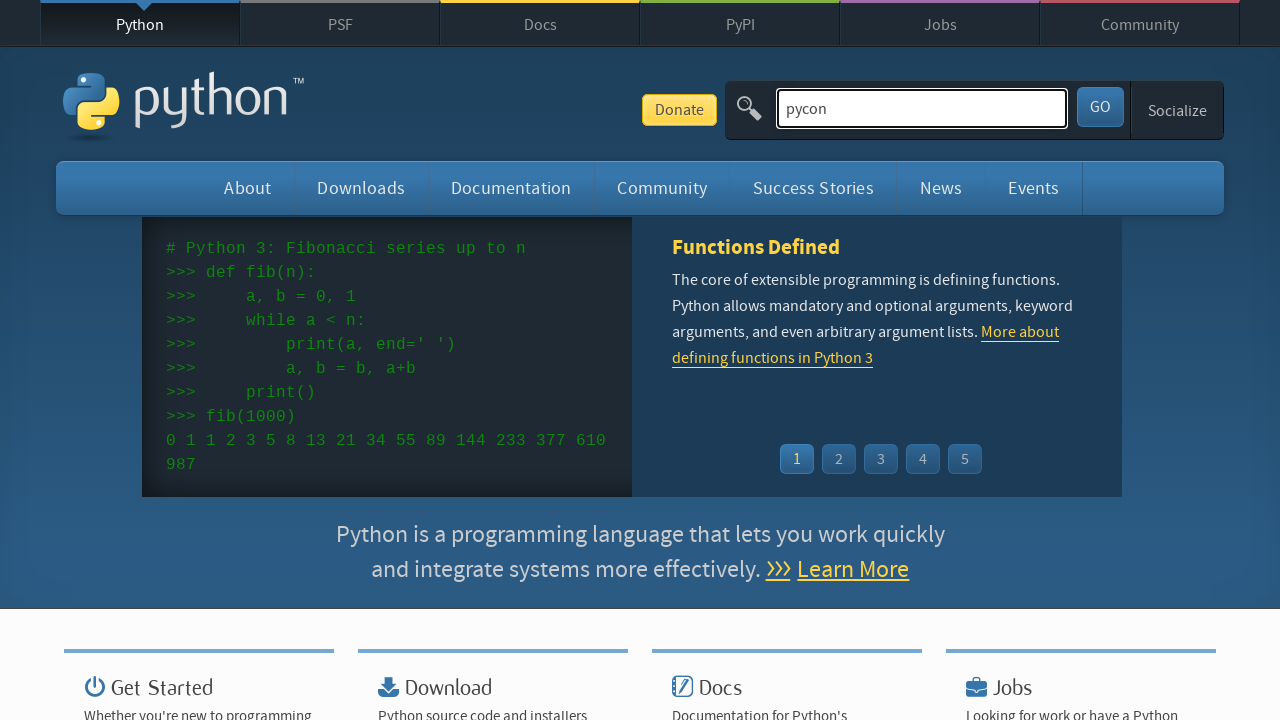

Submitted search by pressing Enter on input[name='q']
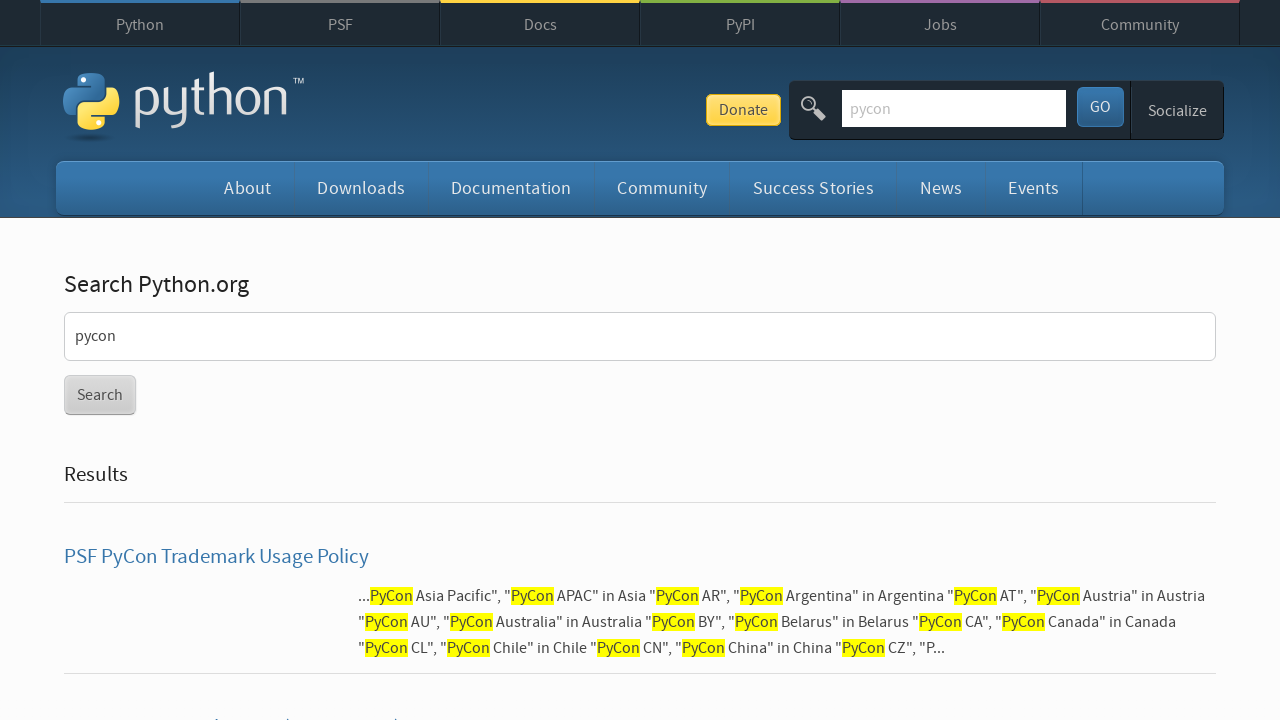

Search results loaded and network idle
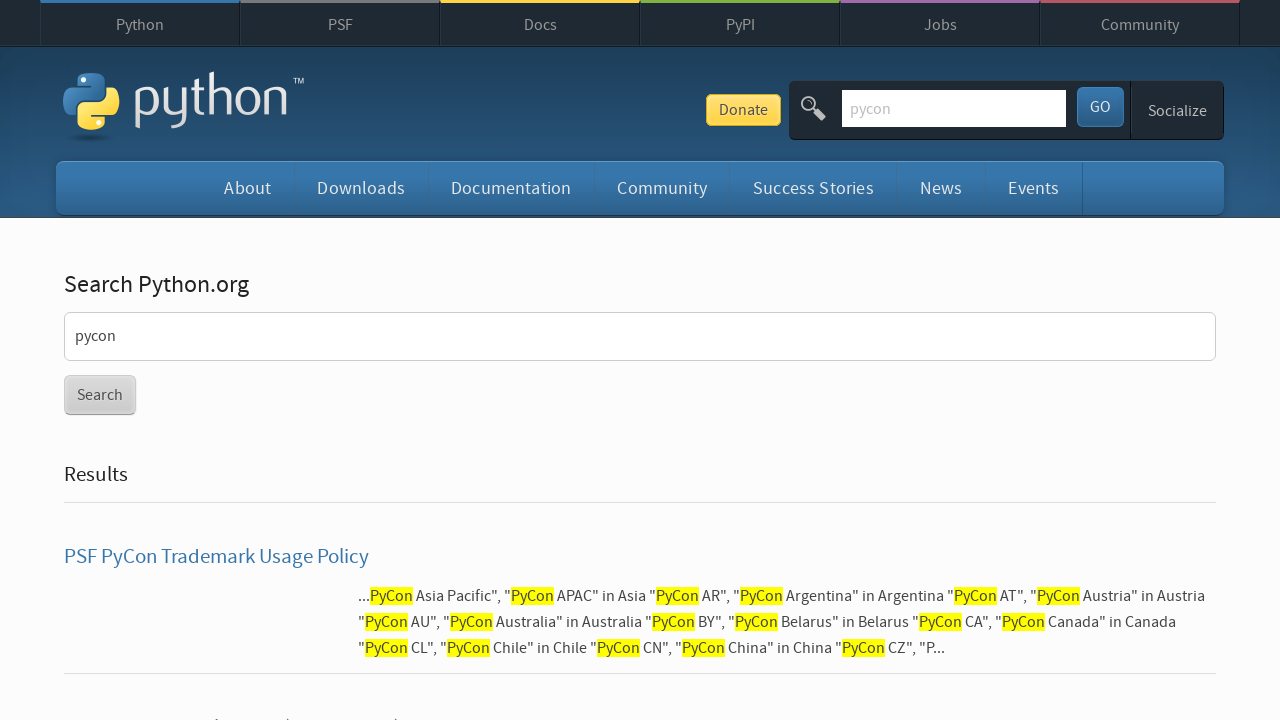

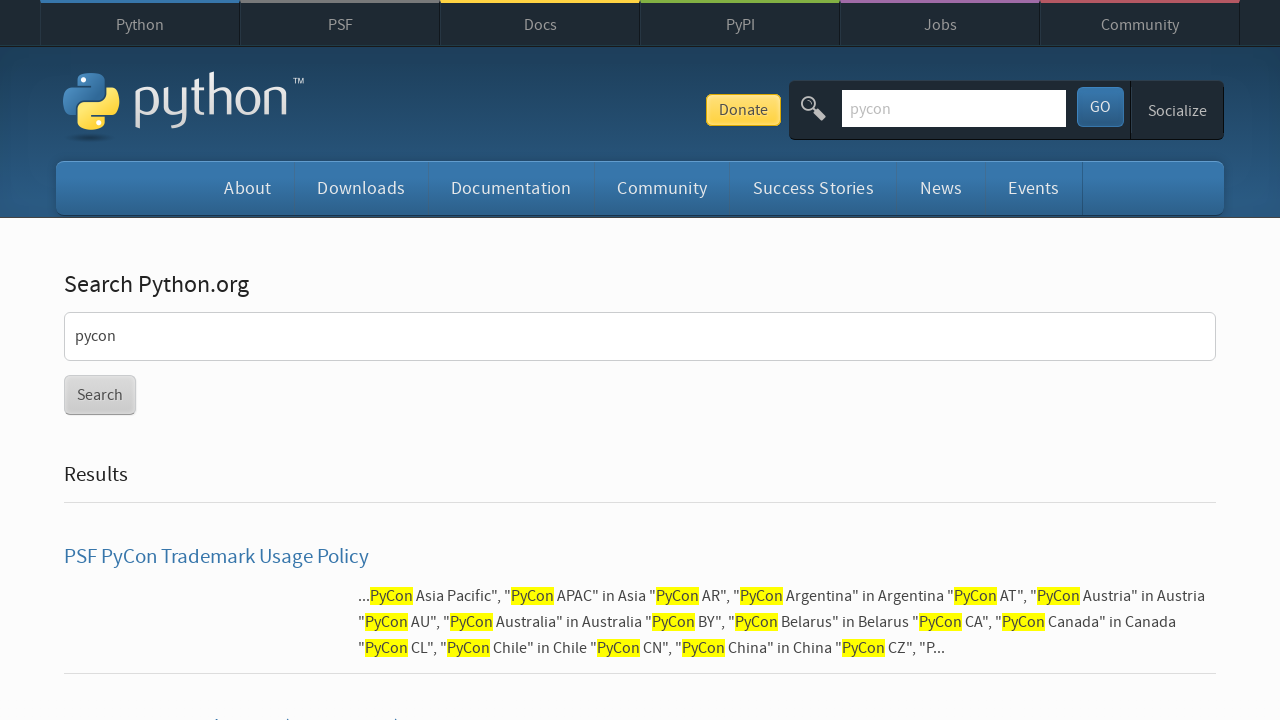